Tests an e-commerce site's product search and add-to-cart functionality by searching for products, verifying search results, and adding specific items to the cart

Starting URL: https://rahulshettyacademy.com/seleniumPractise/#/

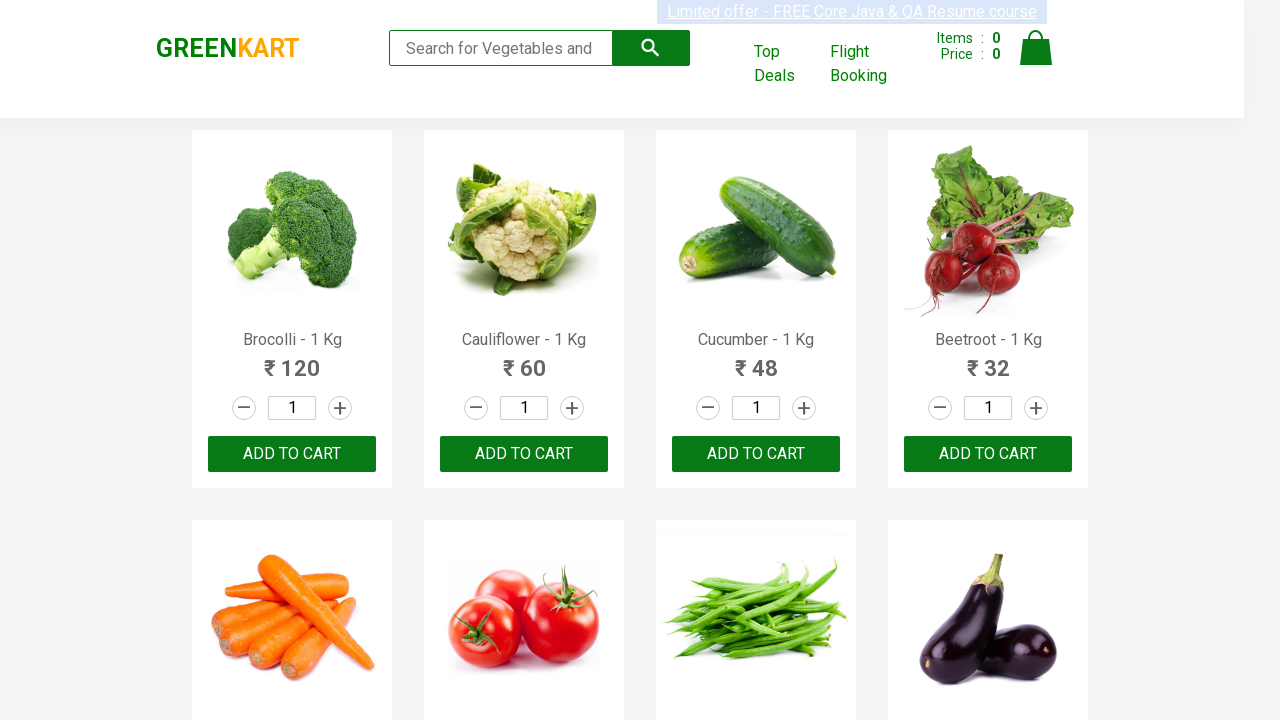

Filled search field with 'ca' to search for products on .search-keyword
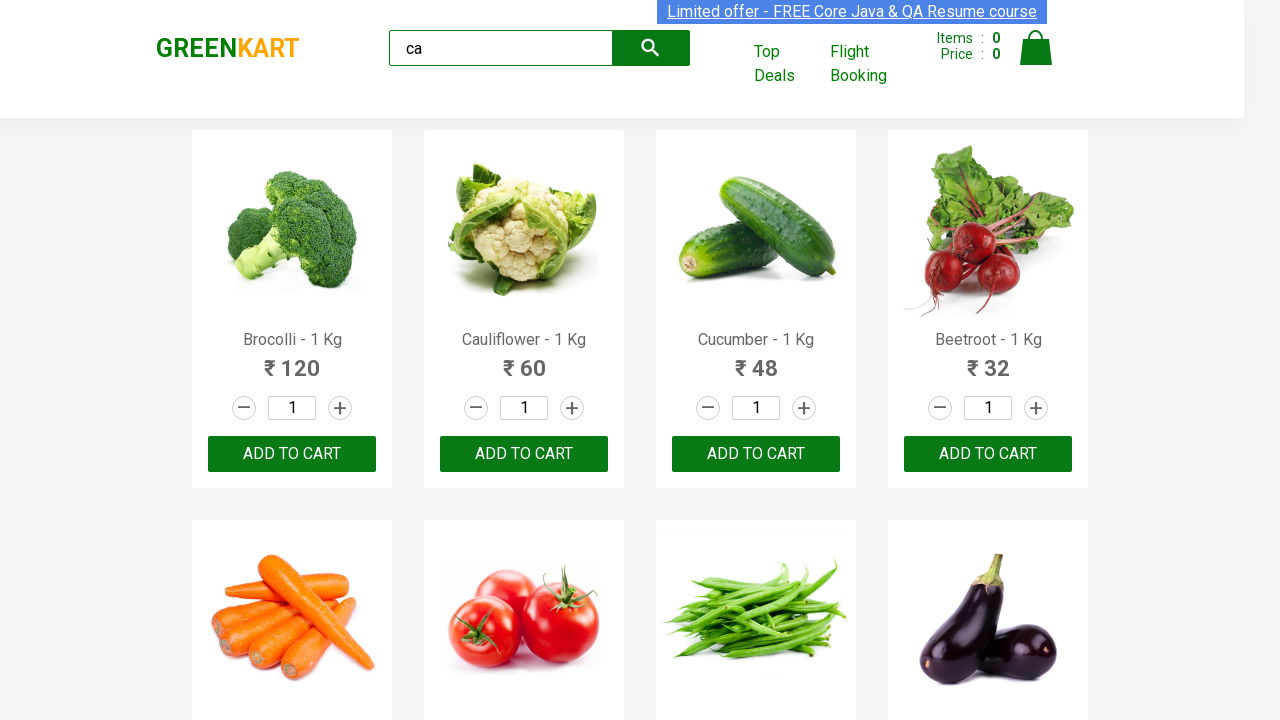

Waited 2 seconds for products to load
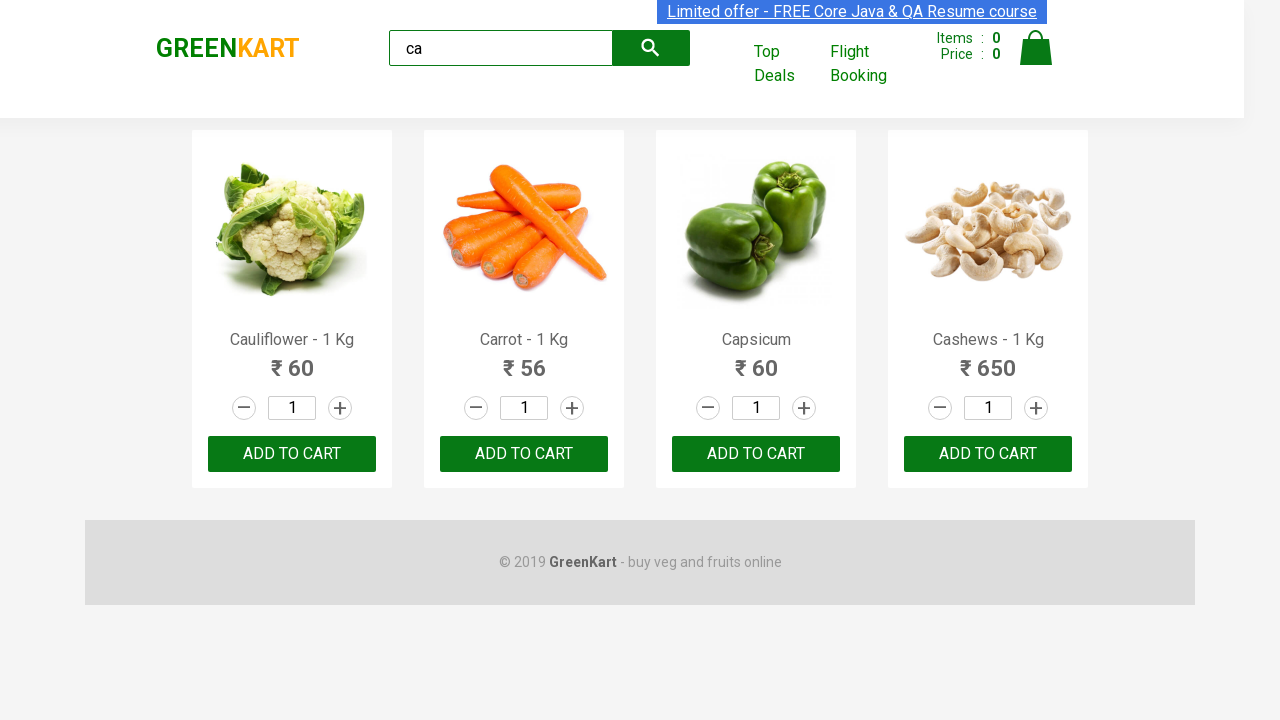

Verified that products are visible on the page
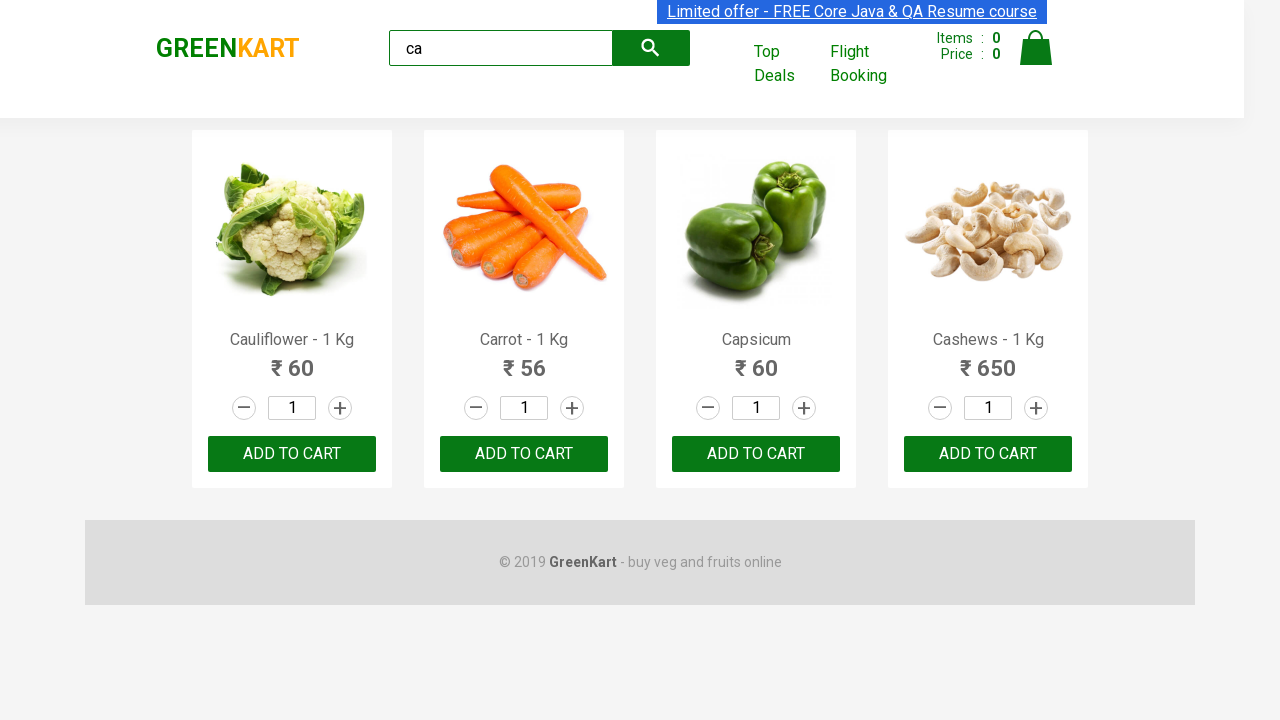

Clicked ADD TO CART button for the third product at (756, 454) on :nth-child(3) > .product-action > button
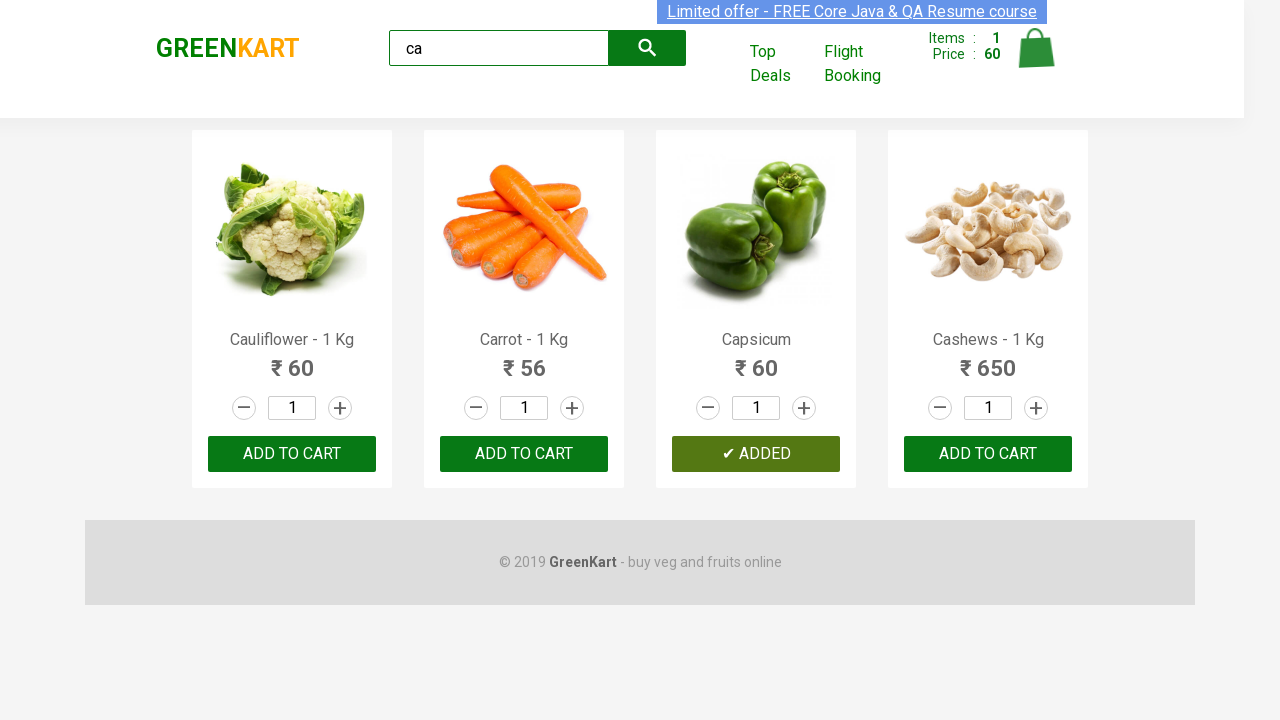

Clicked ADD TO CART button for the product at index 2 at (756, 454) on .products .product >> nth=2 >> button:has-text("ADD TO CART")
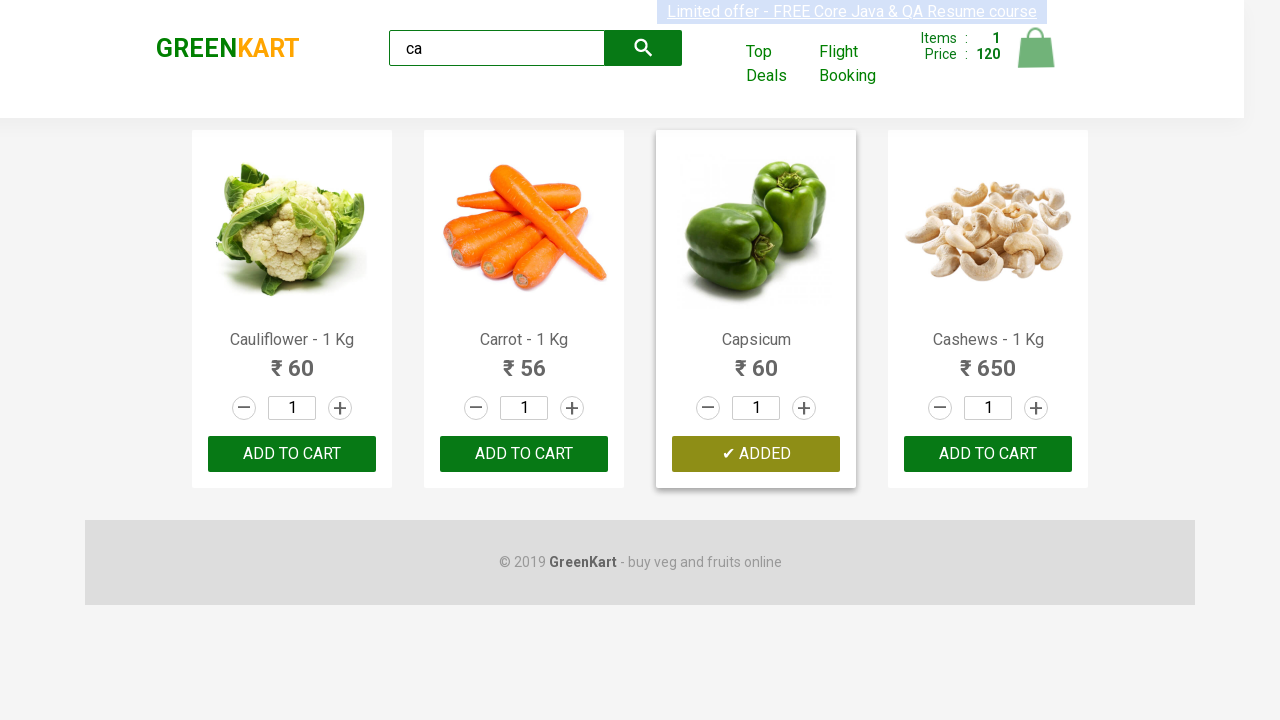

Retrieved all products from the page
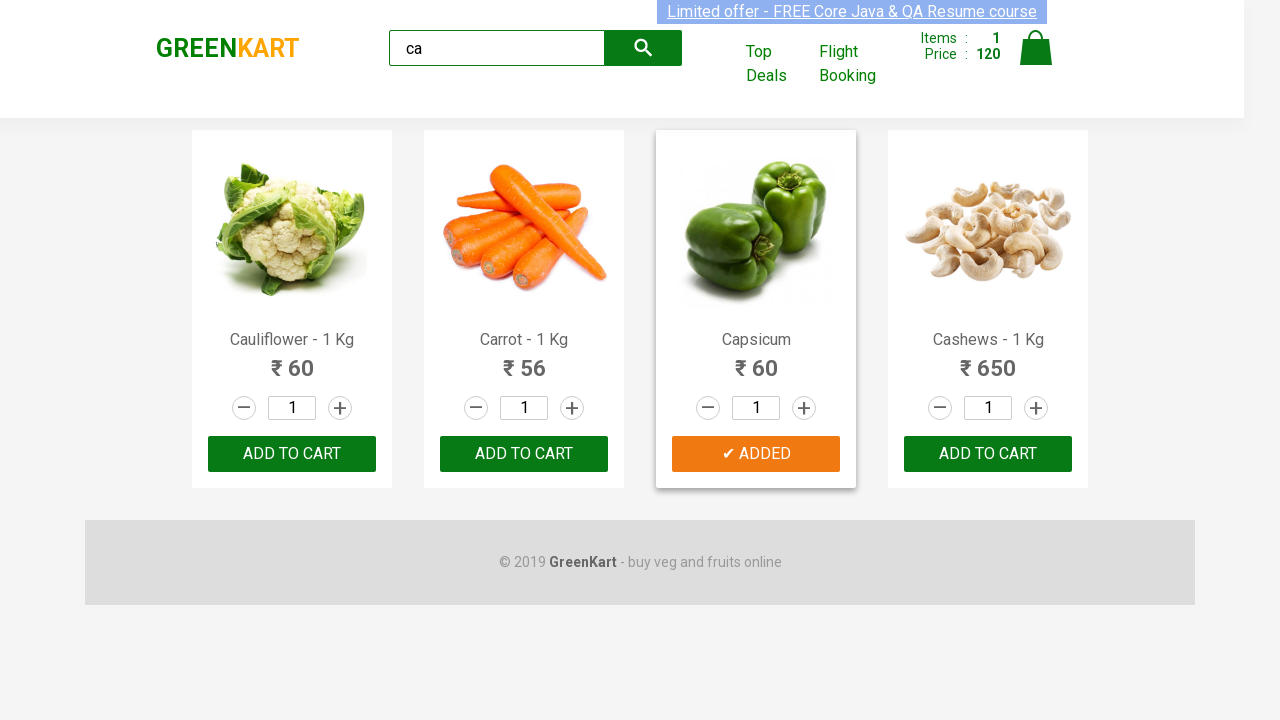

Retrieved product name: Cauliflower - 1 Kg
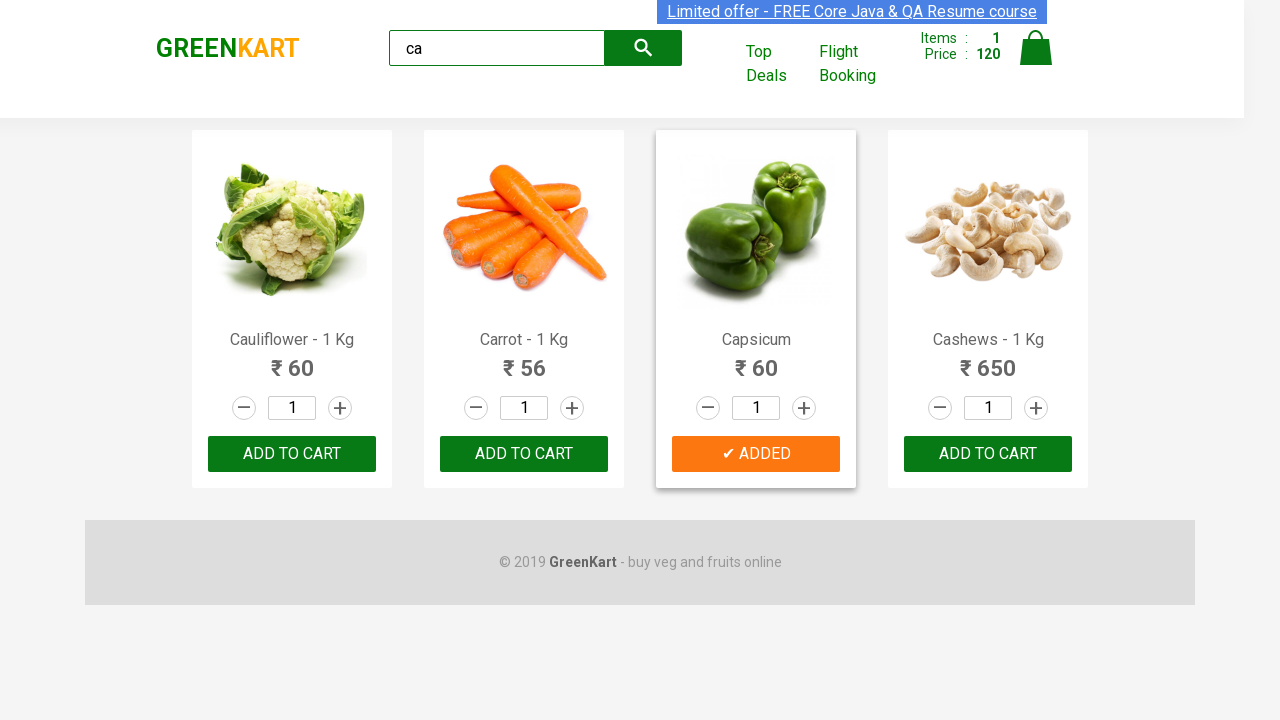

Retrieved product name: Carrot - 1 Kg
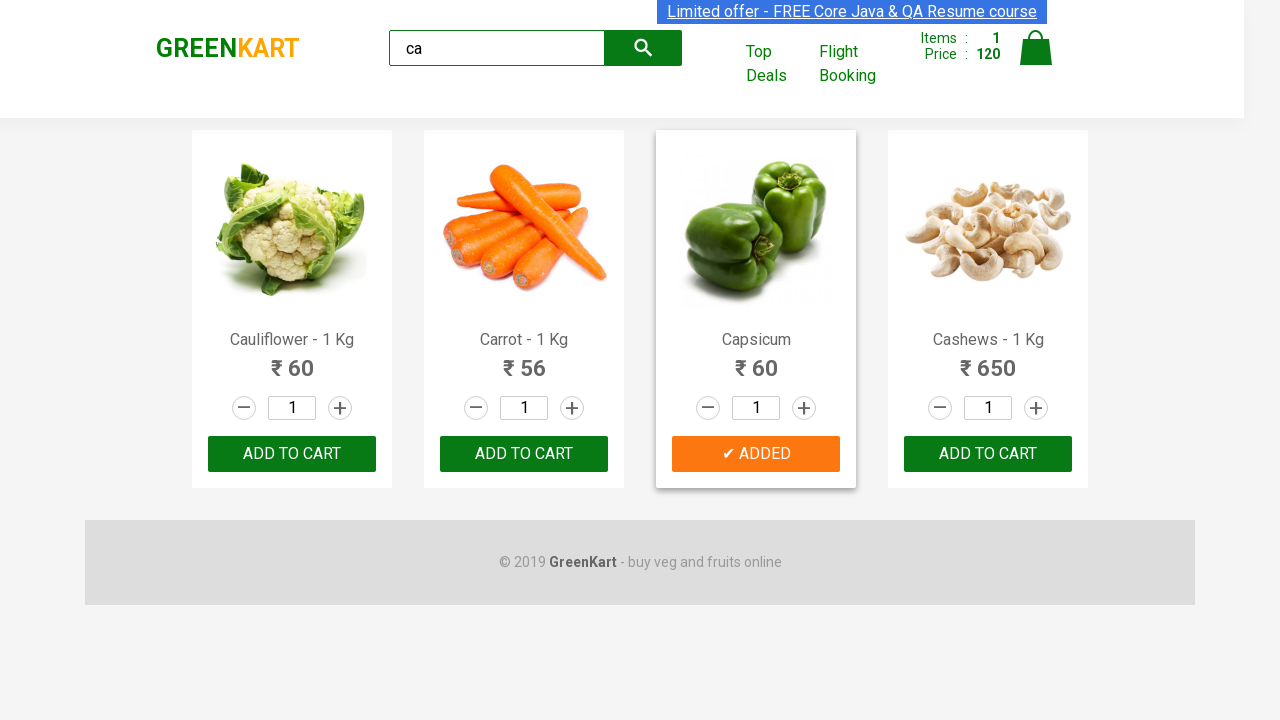

Retrieved product name: Capsicum
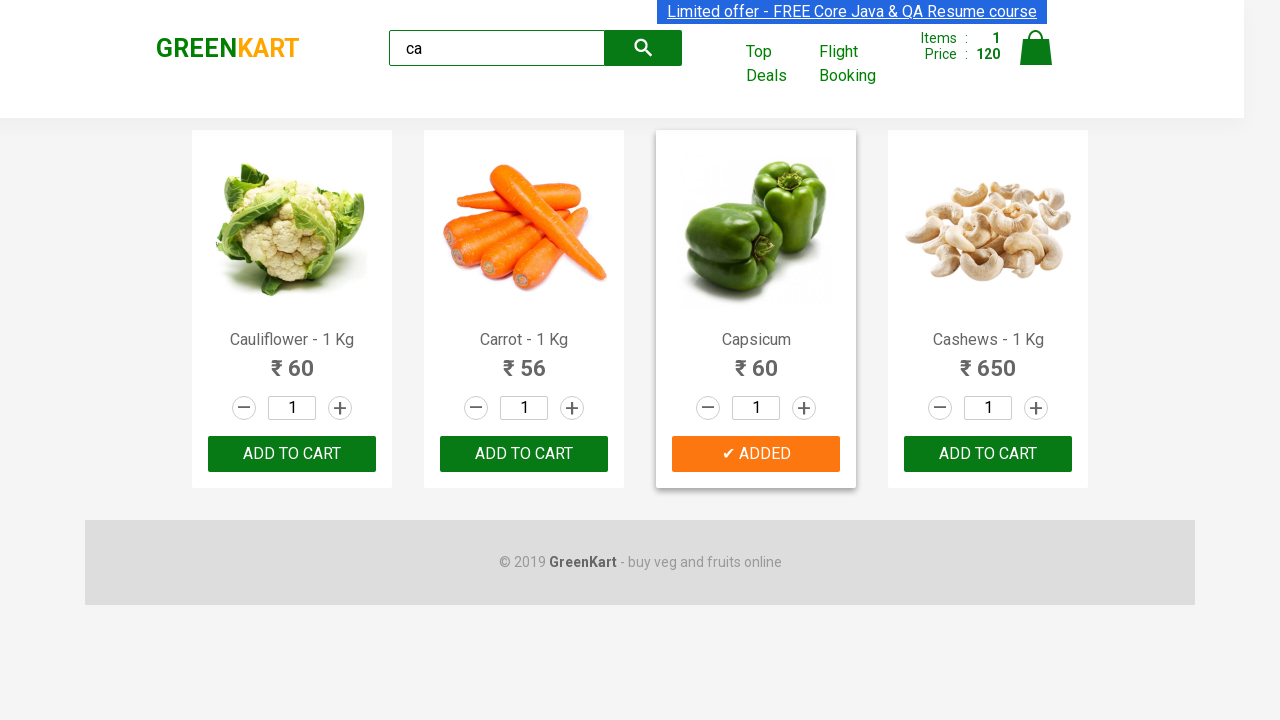

Retrieved product name: Cashews - 1 Kg
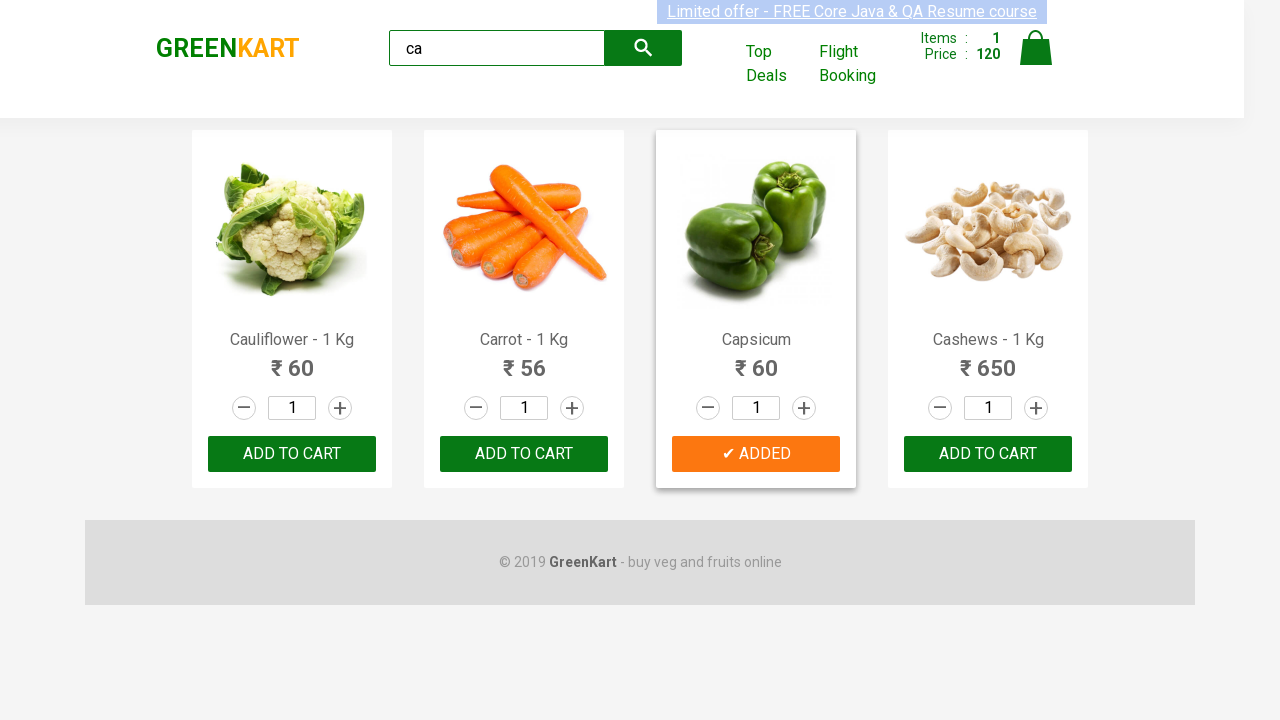

Found Cashews product and clicked ADD TO CART button at (988, 454) on .products .product >> nth=3 >> button
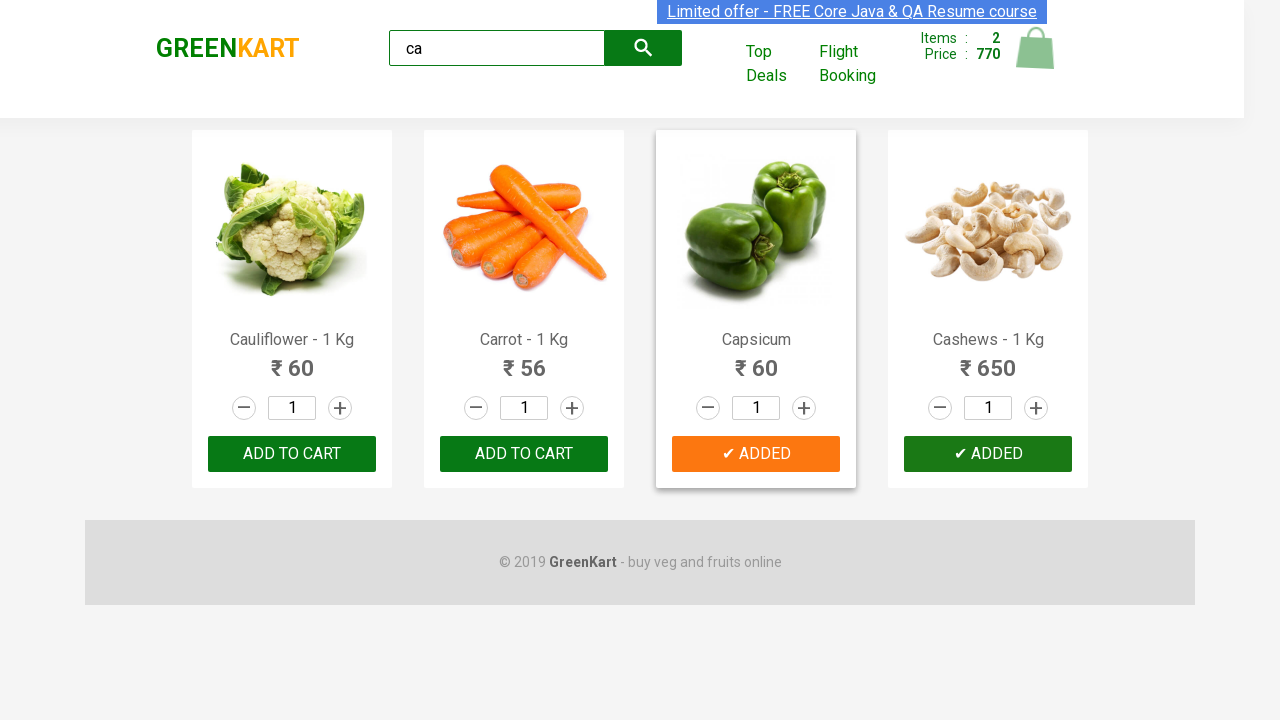

Verified brand text is 'GREENKART'
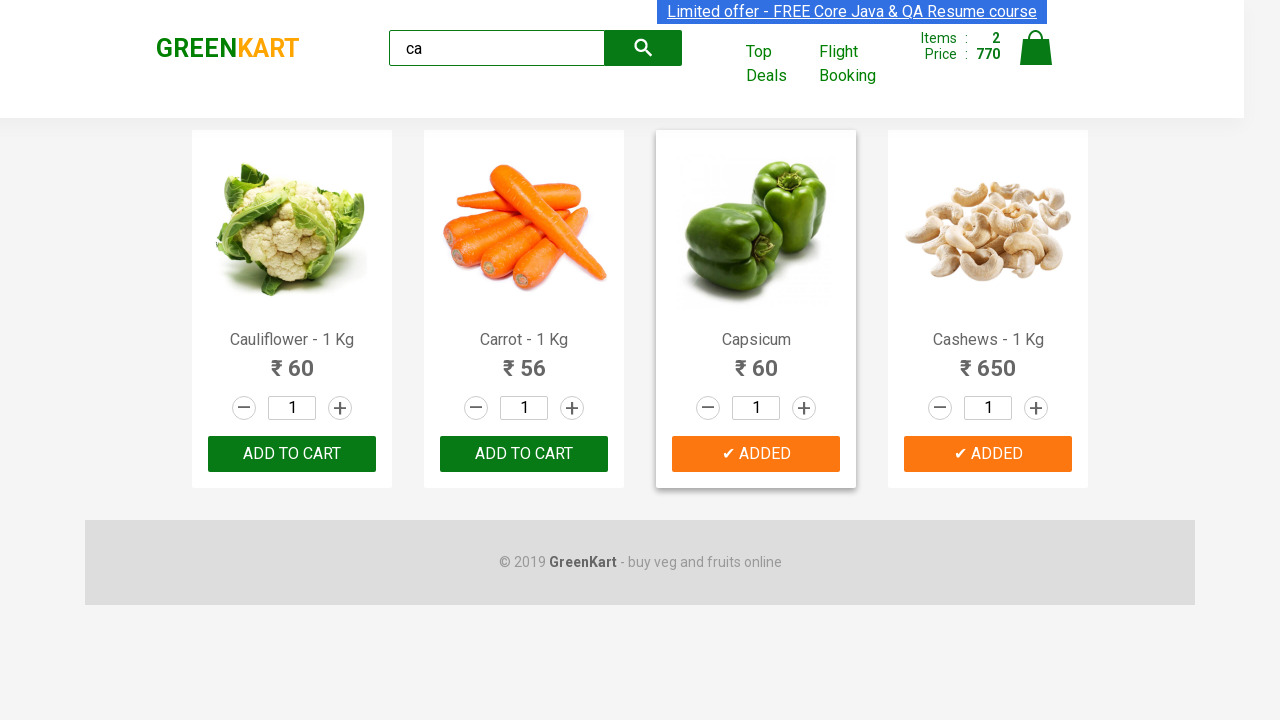

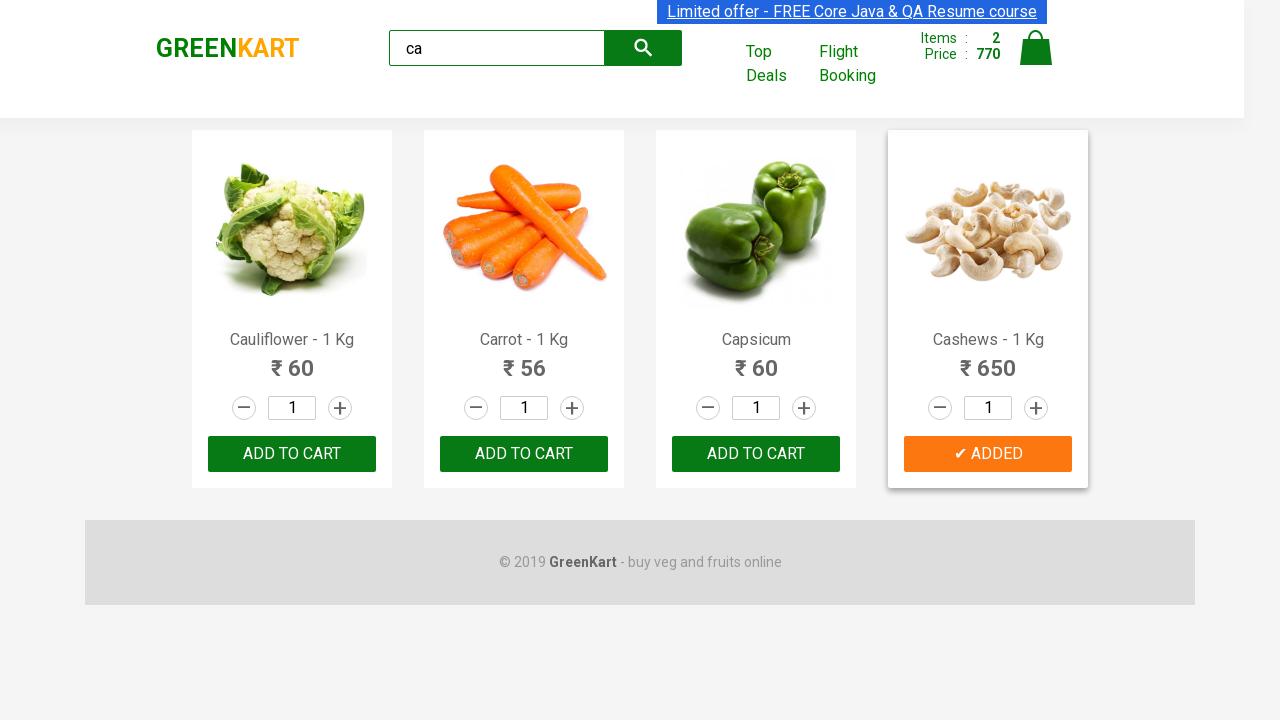